Demonstrates form field manipulation by filling a text input, clearing it, and filling it again with different text to test the clear() functionality

Starting URL: https://www.saucedemo.com/v1/

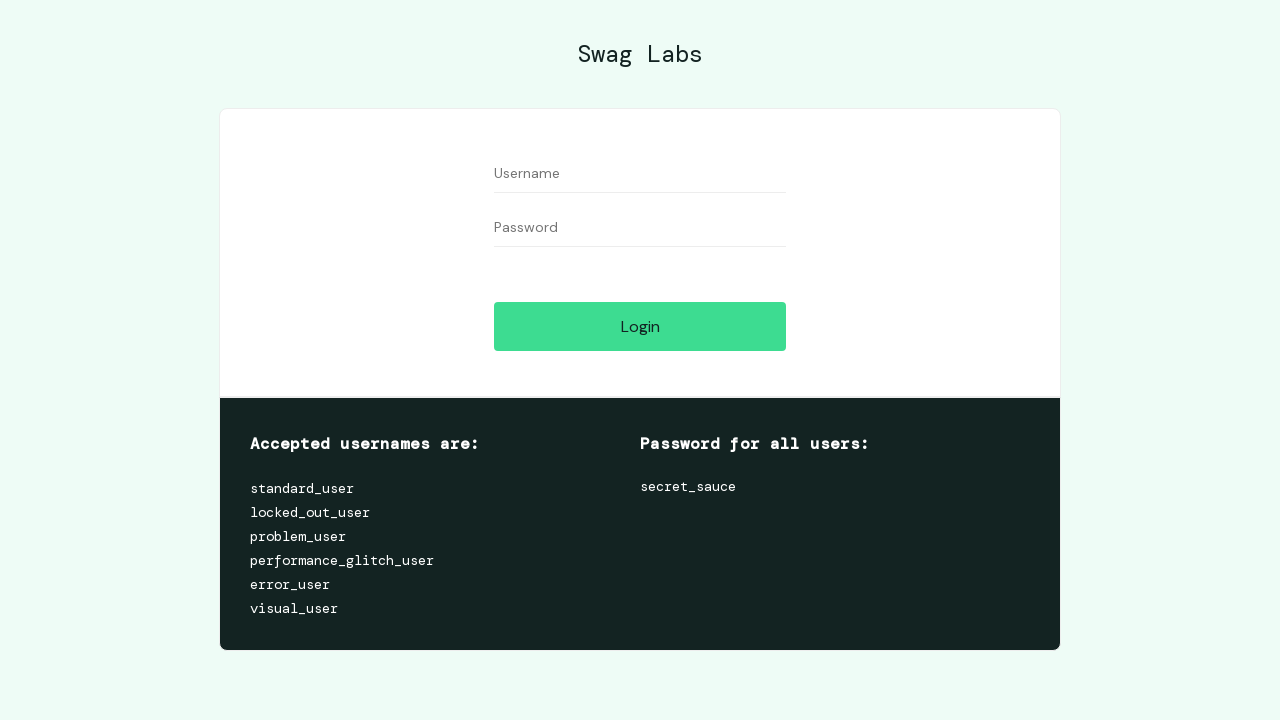

Filled username field with 'standard_user' on input[name='user-name']
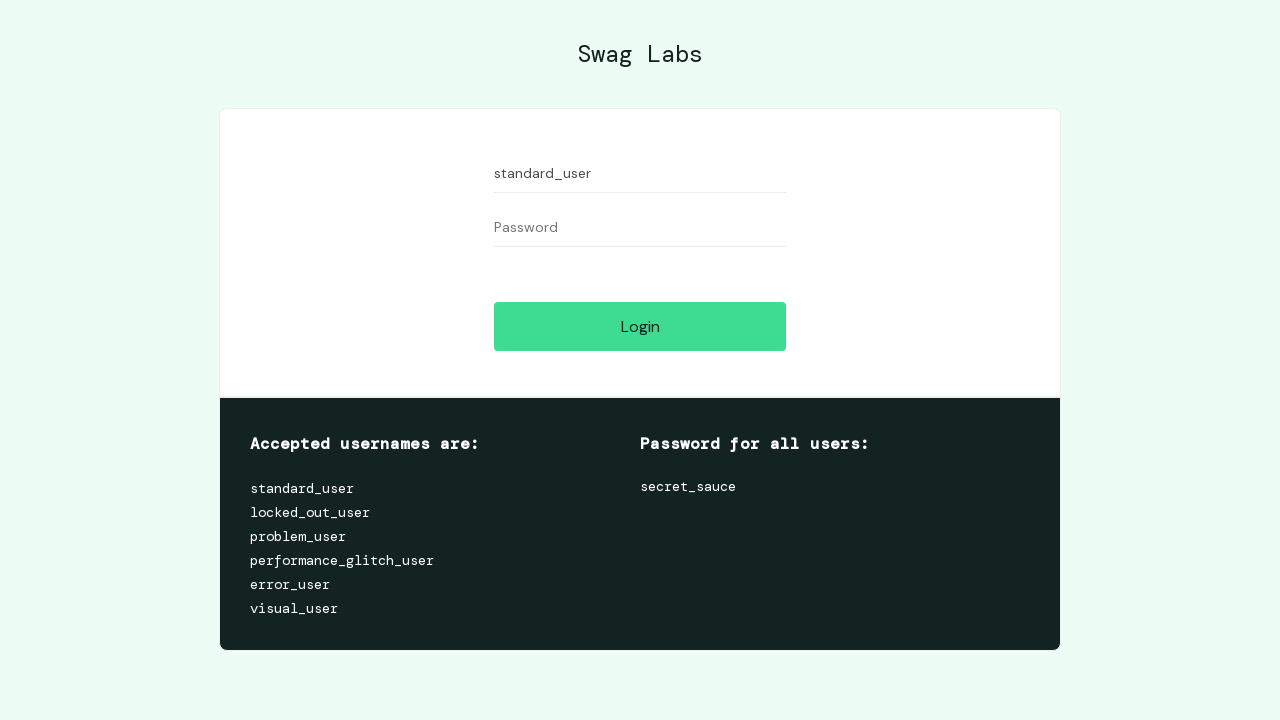

Waited 2 seconds to observe filled username field
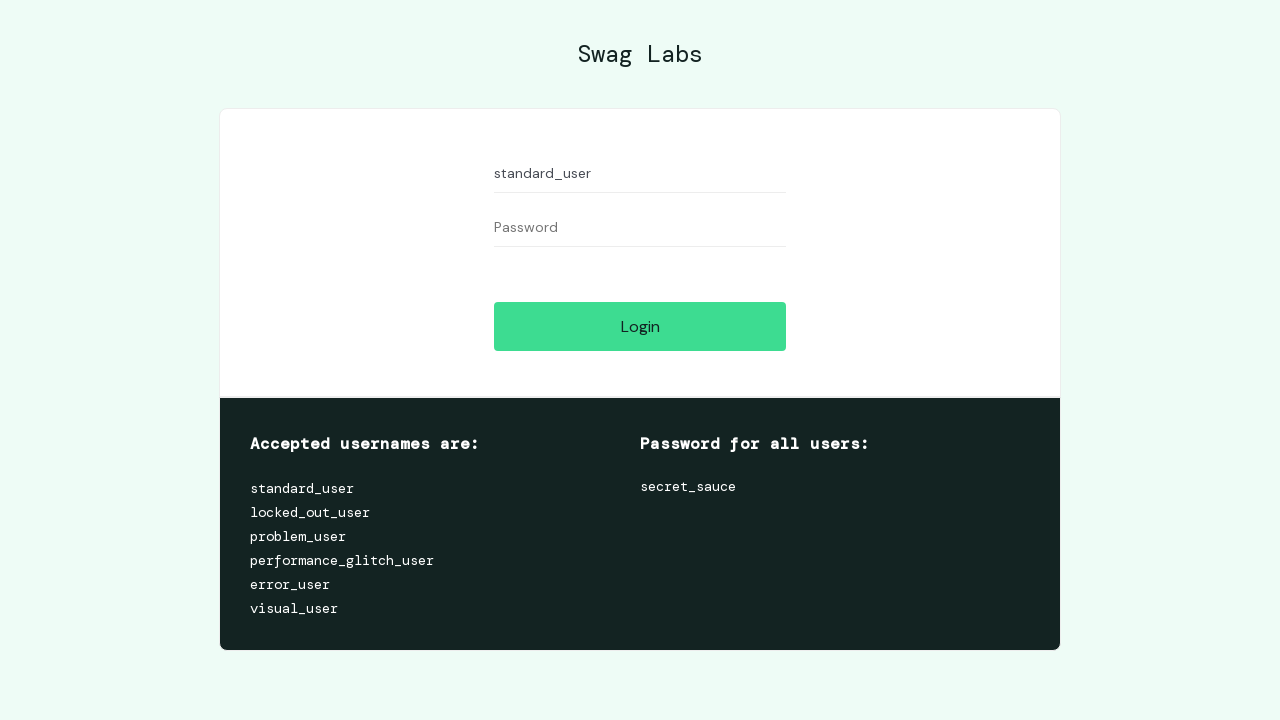

Cleared username field using clear() functionality on input[name='user-name']
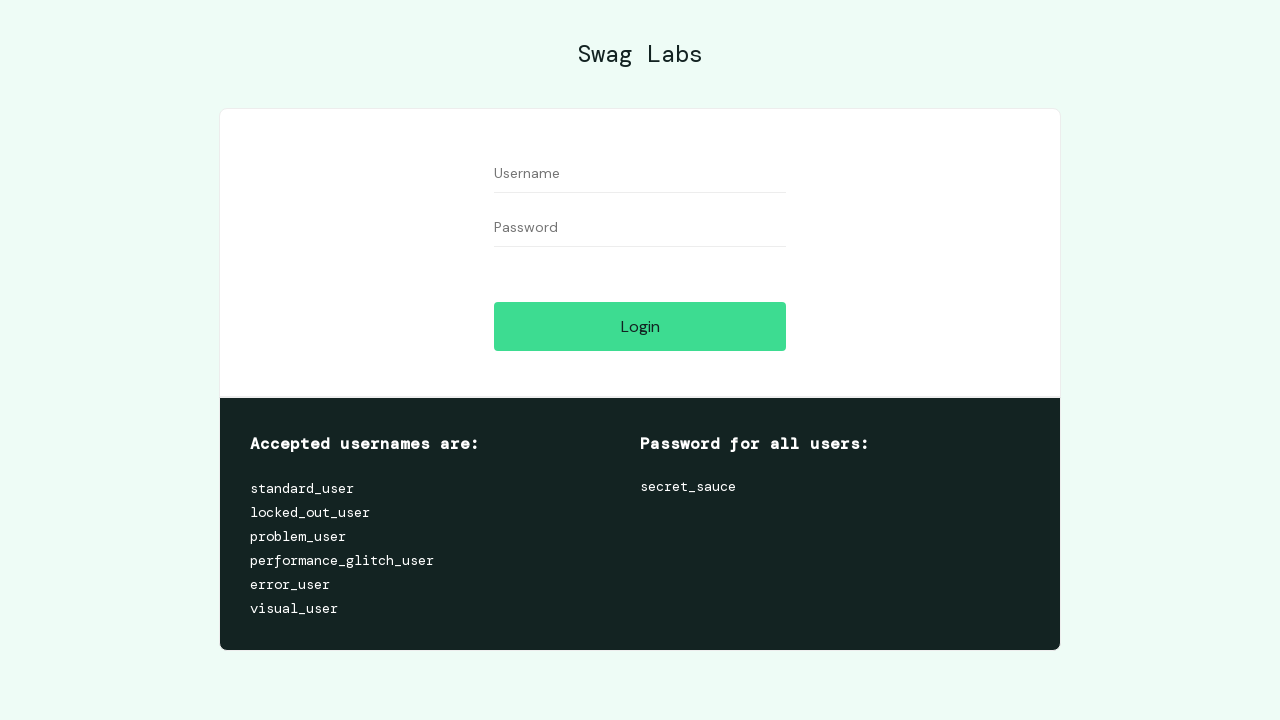

Waited 2 seconds to observe cleared username field
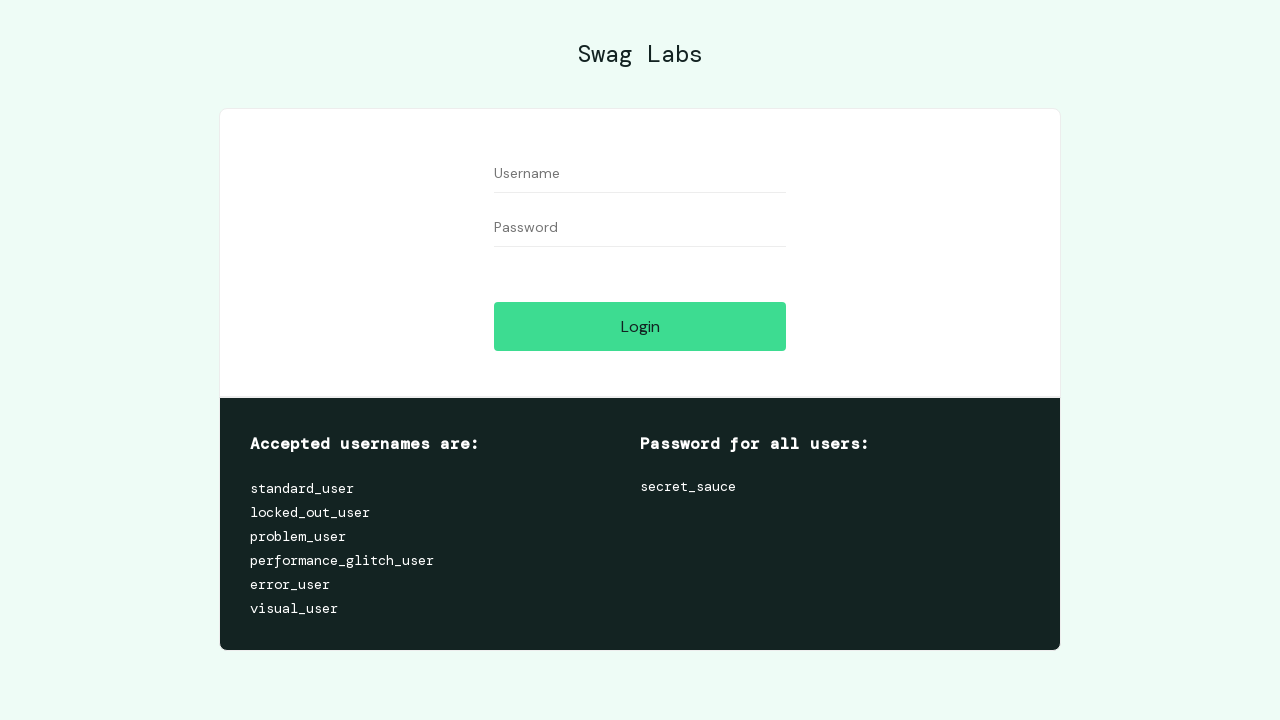

Filled username field with 'Dakshvishal' after clearing on input[name='user-name']
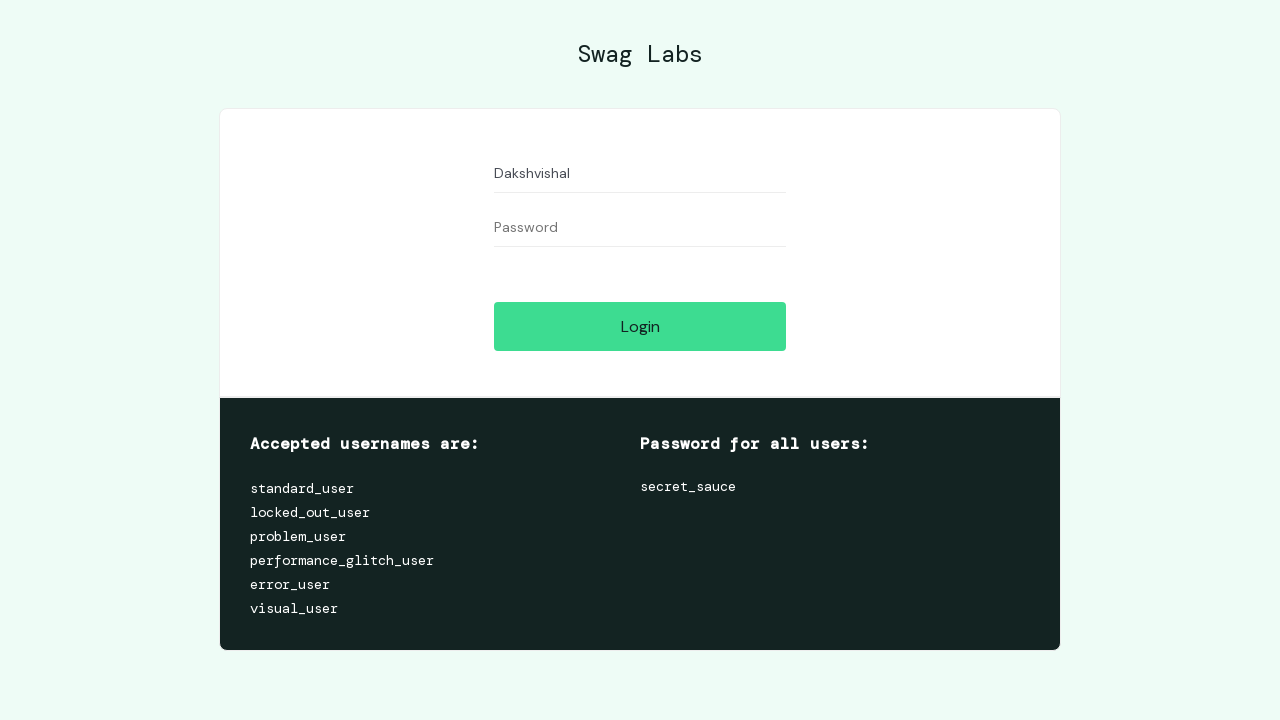

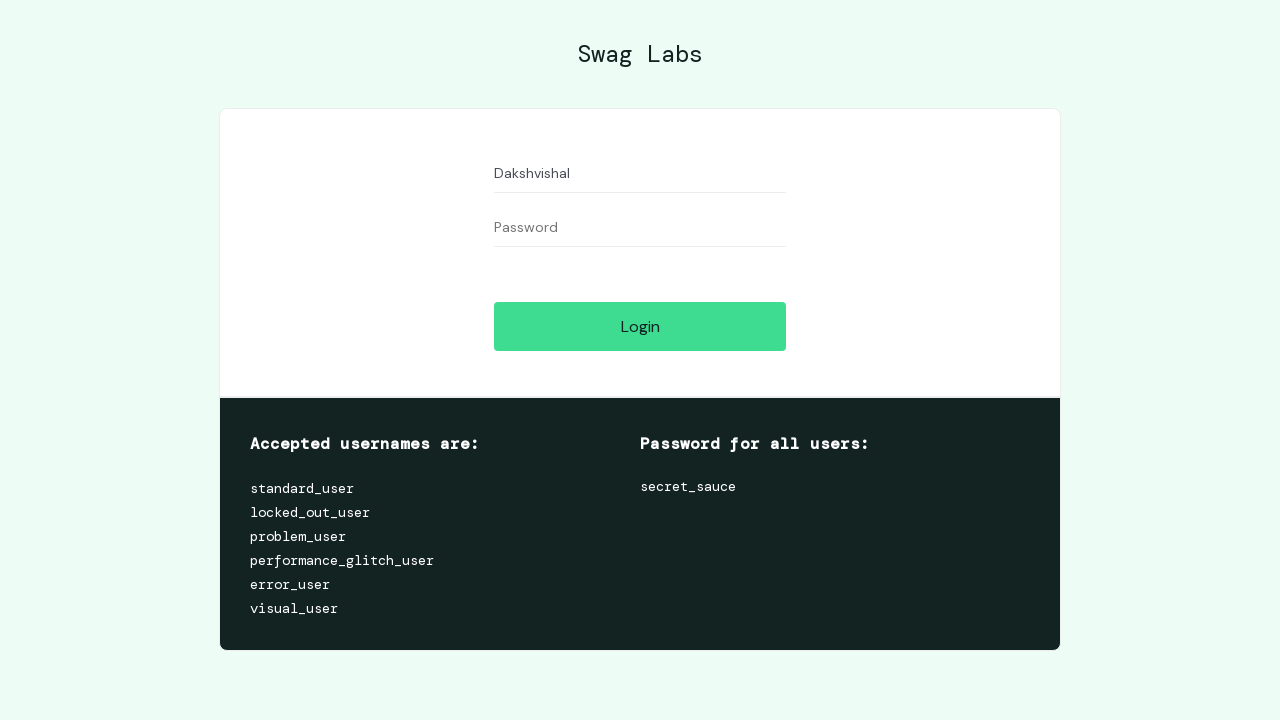